Tests cart functionality by adding a Samsung Galaxy S6 phone to cart, verifying it was added, deleting it, and confirming the cart is empty

Starting URL: https://www.demoblaze.com/

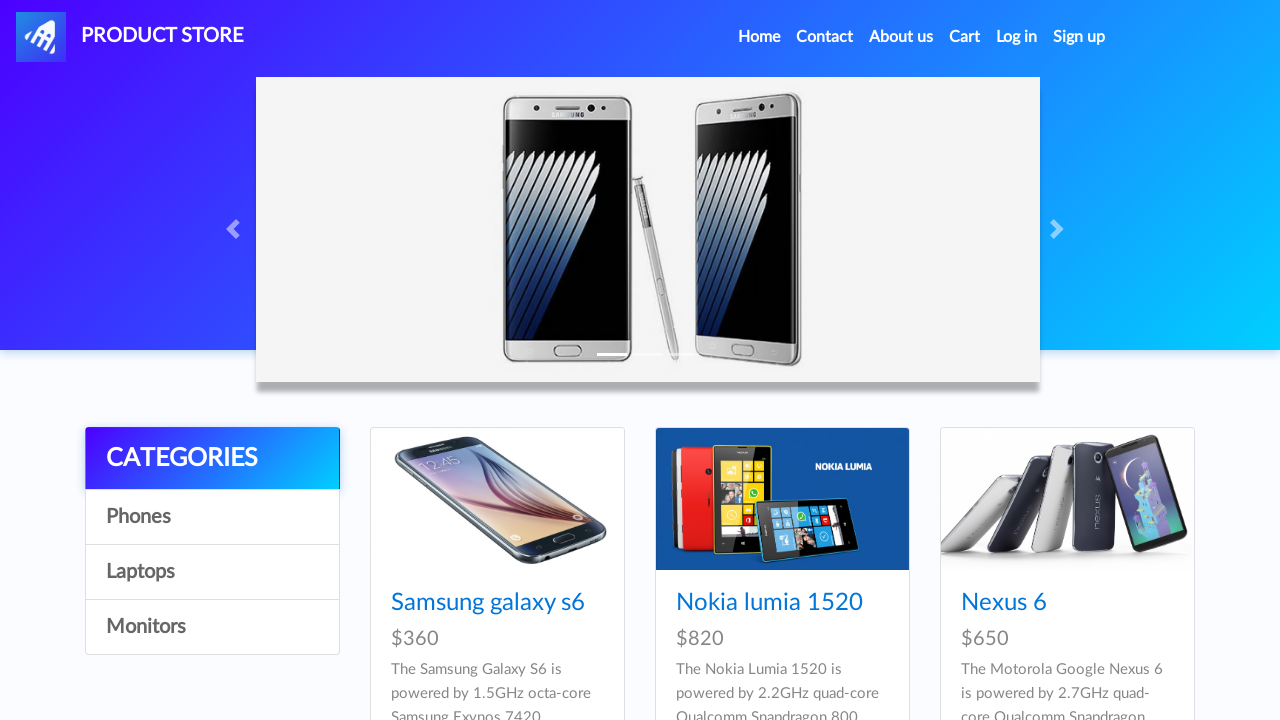

Clicked on Samsung Galaxy S6 product at (488, 603) on text=Samsung galaxy s6
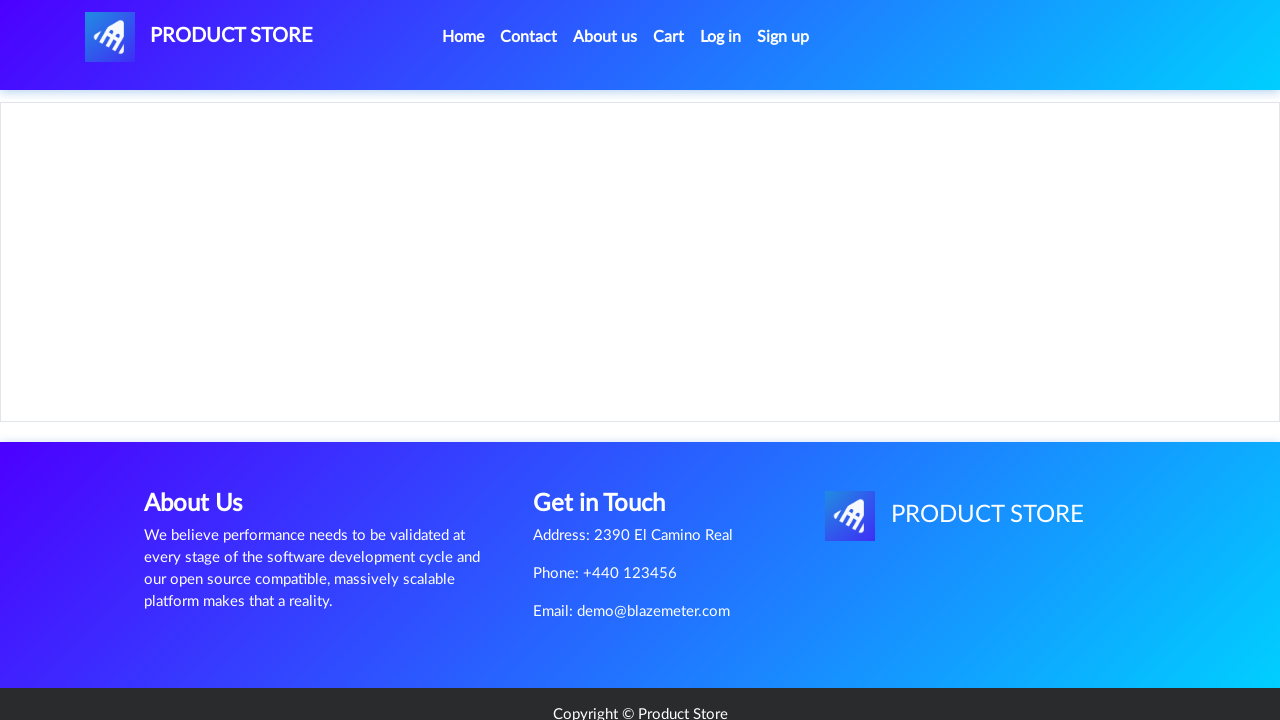

Product page loaded with Add to cart button visible
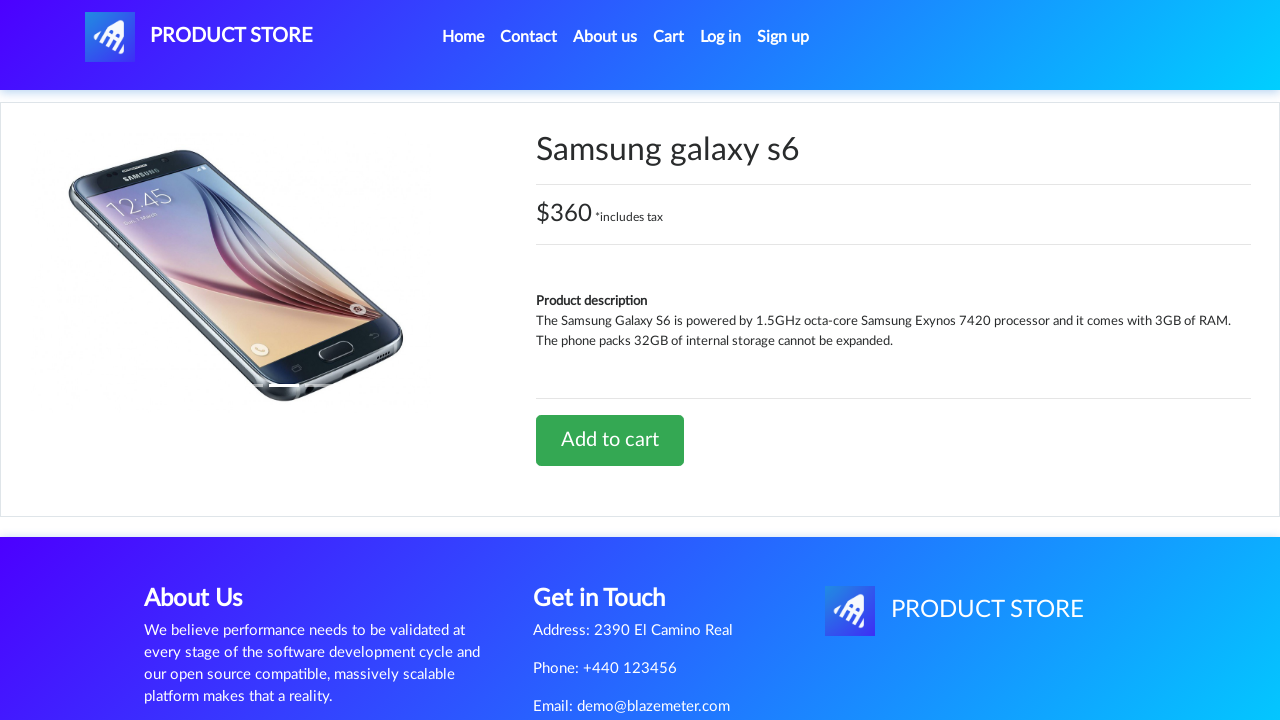

Clicked Add to cart button at (610, 440) on text=Add to cart
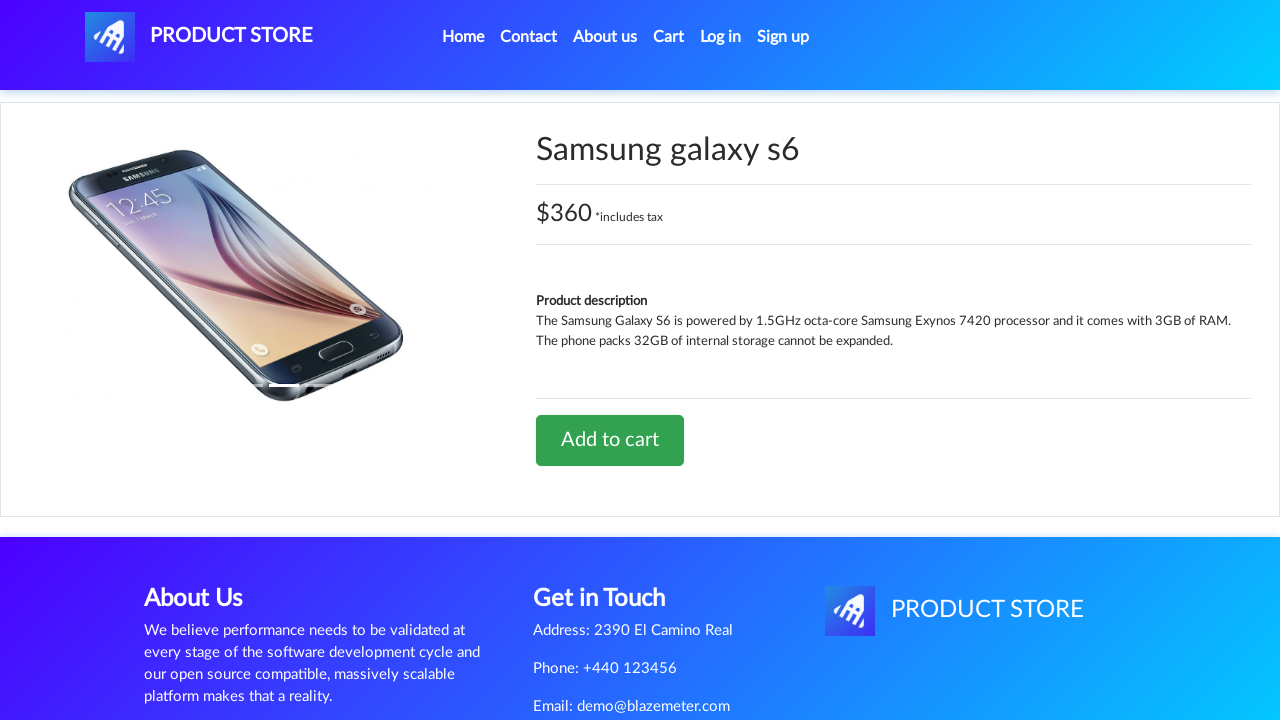

Waited for alert dialog to appear
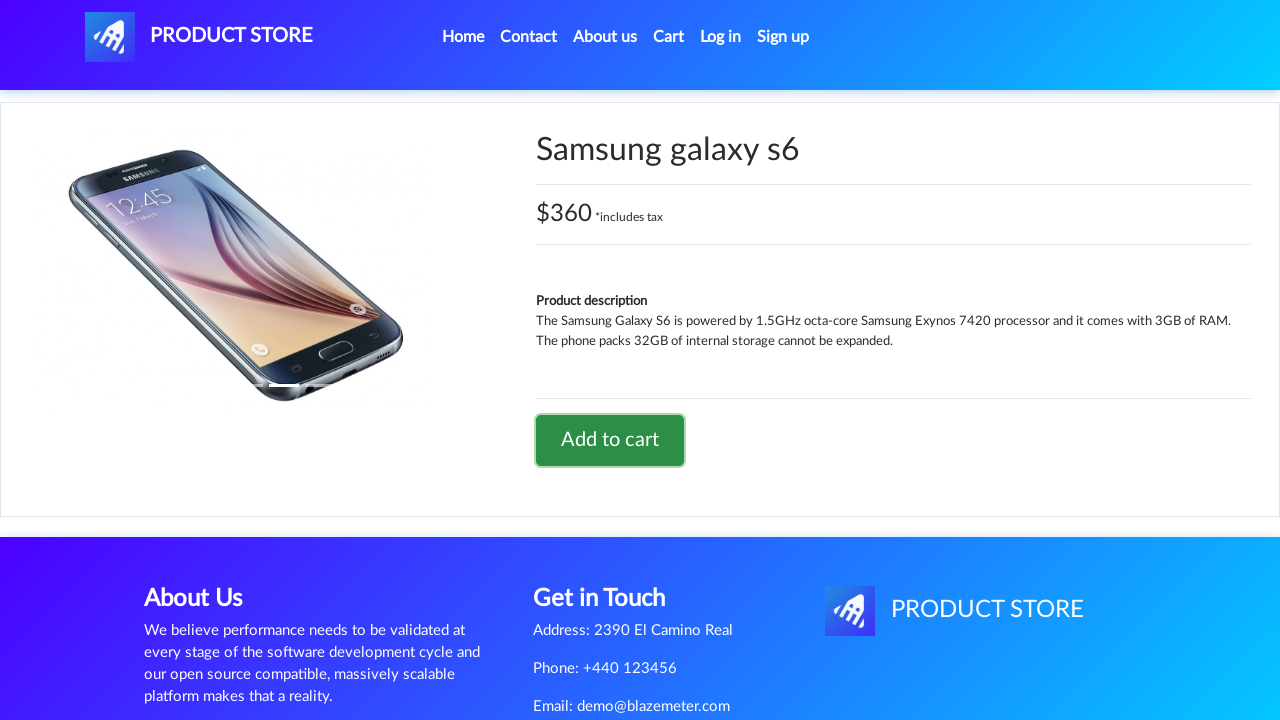

Set up dialog handler to accept alerts
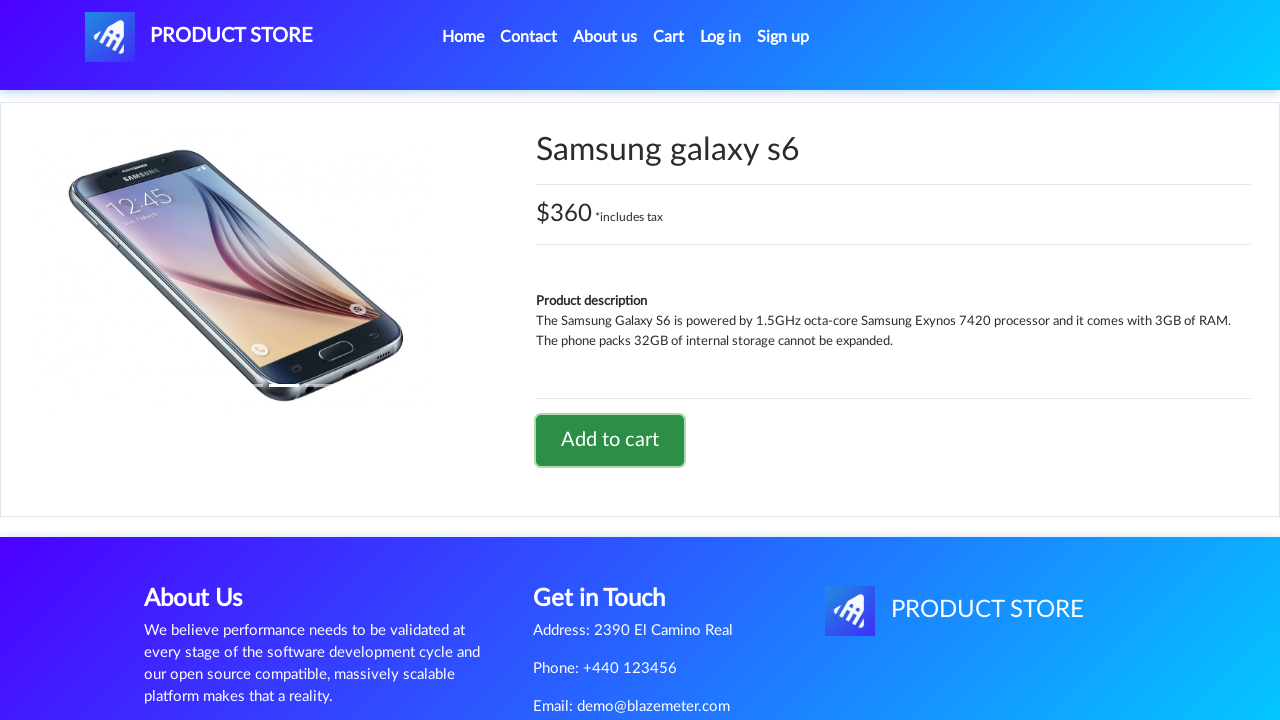

Clicked Add to cart button again to confirm addition at (610, 440) on text=Add to cart
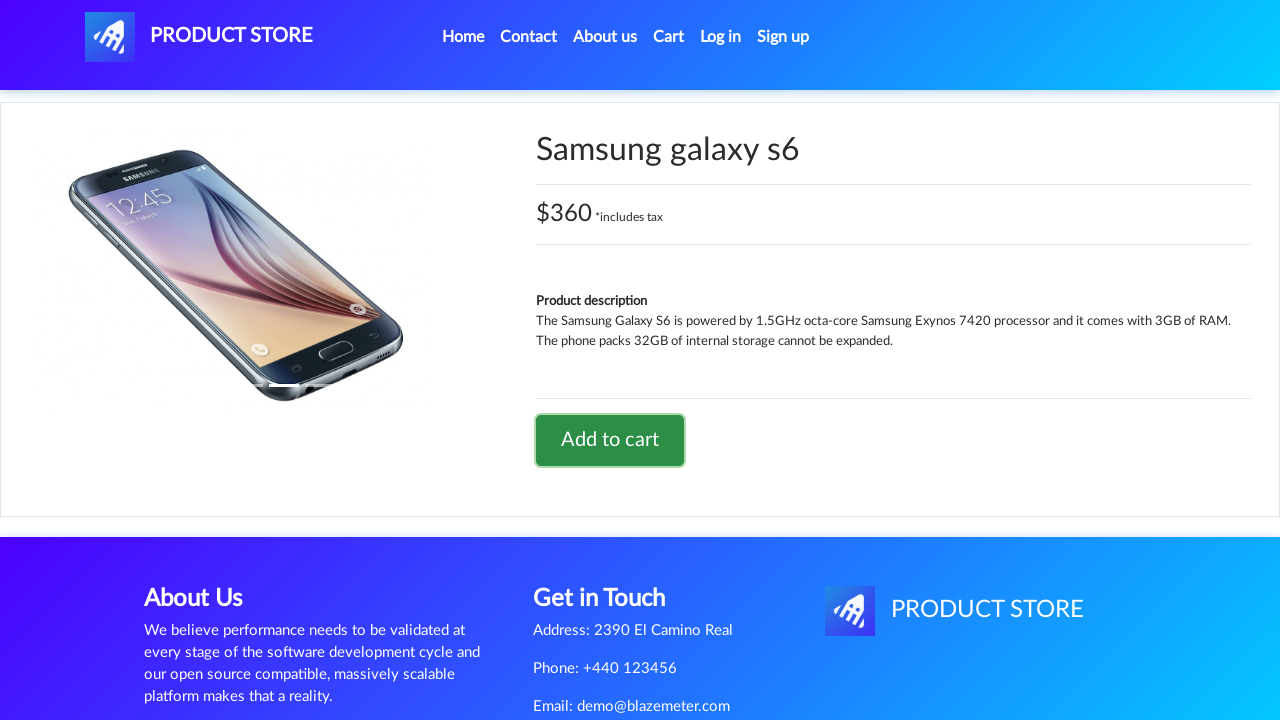

Clicked cart button to navigate to cart page at (669, 37) on #cartur
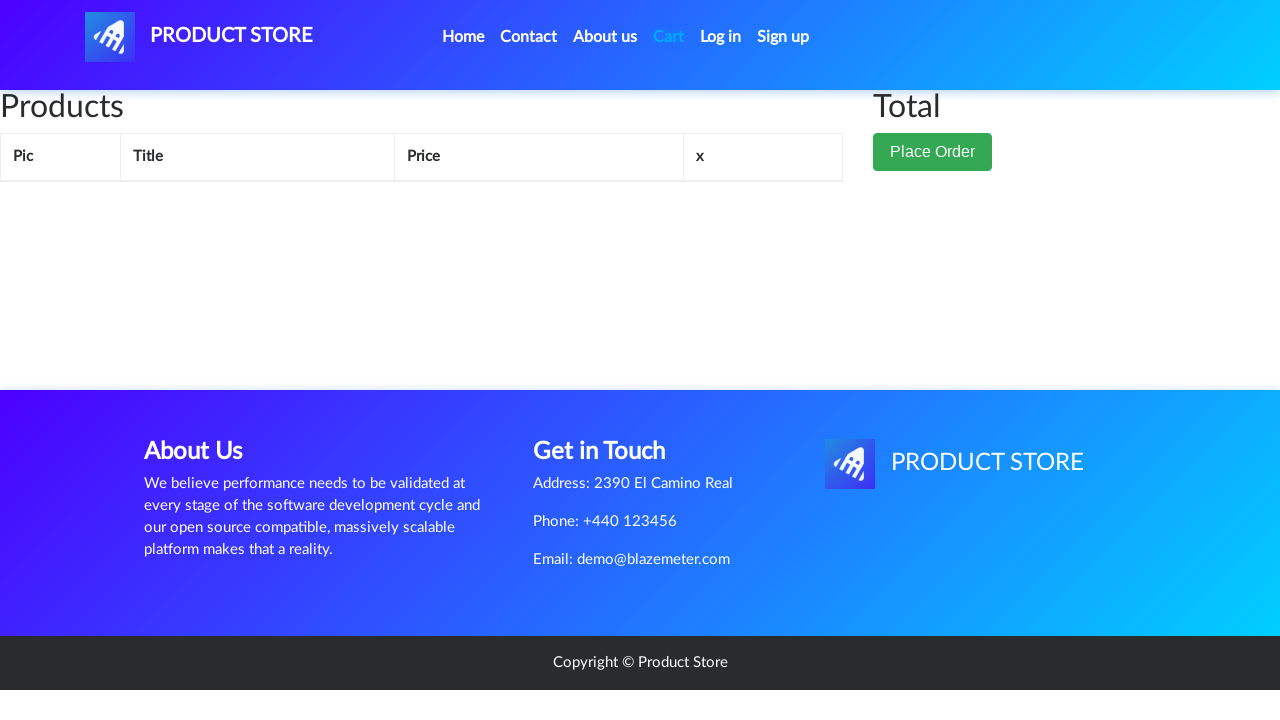

Cart table loaded, Samsung Galaxy S6 is in cart
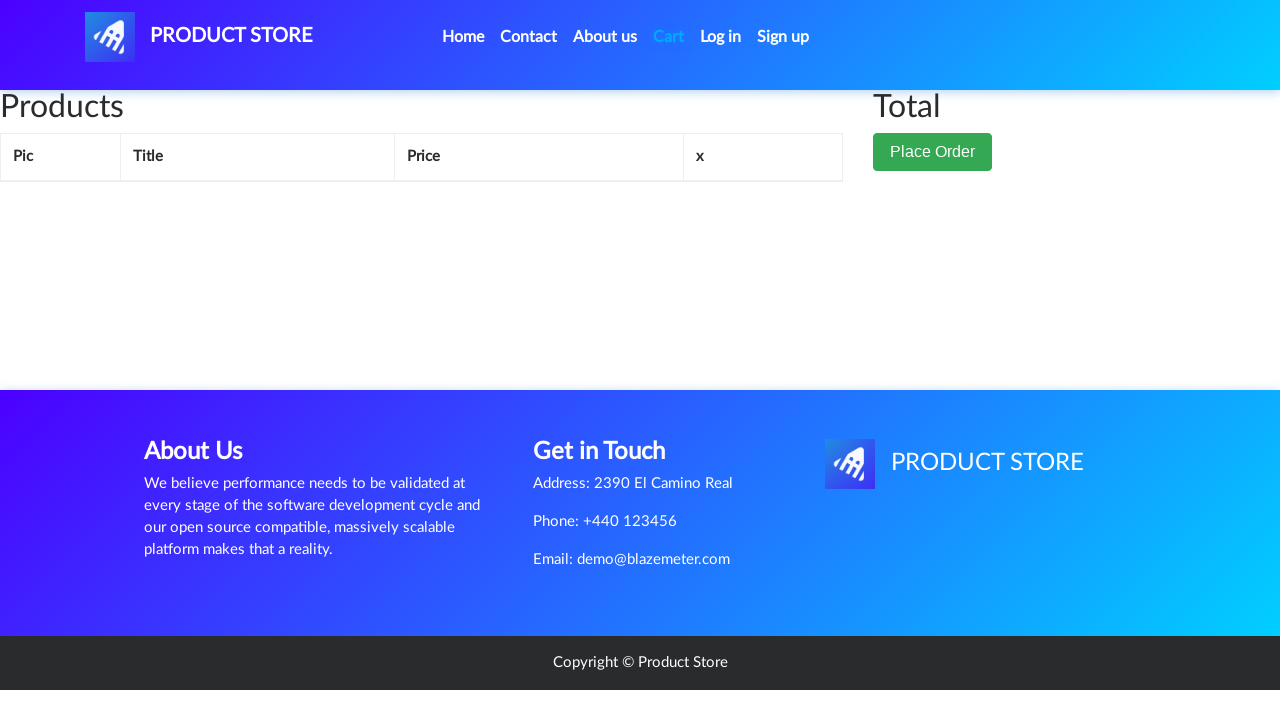

Waited for cart page to fully render
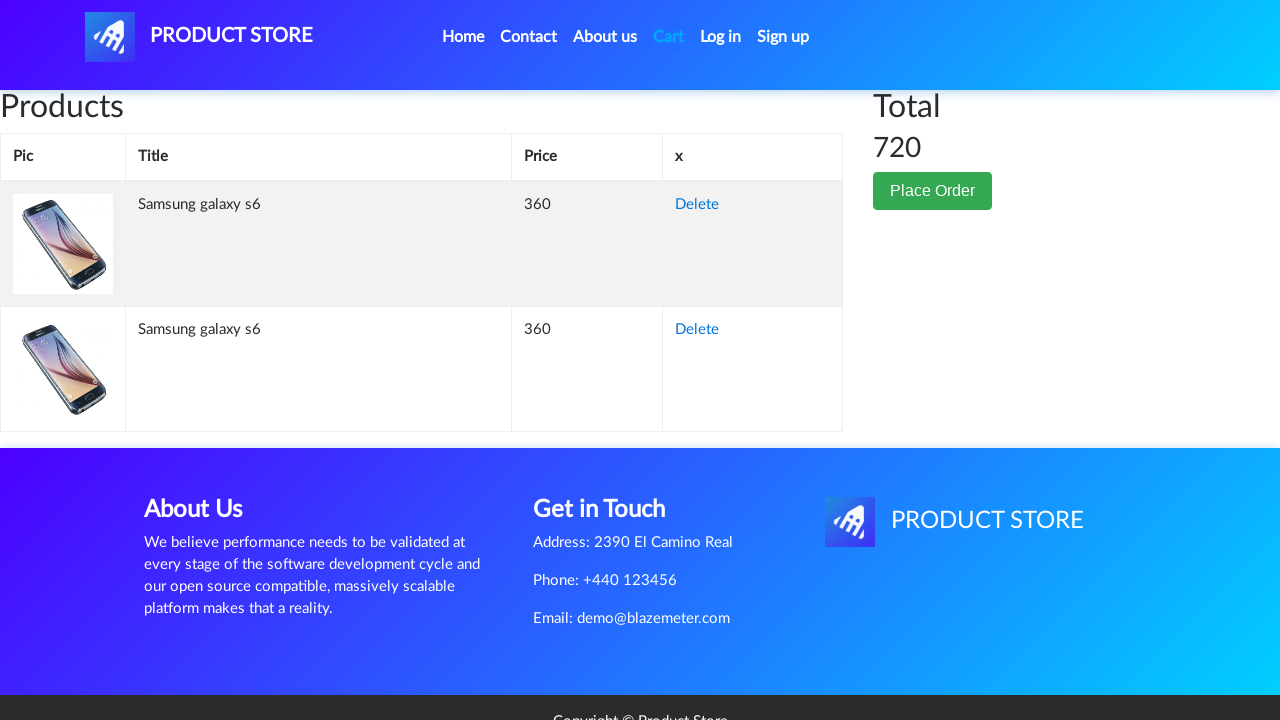

Clicked Delete button to remove Samsung Galaxy S6 from cart at (697, 205) on text=Delete
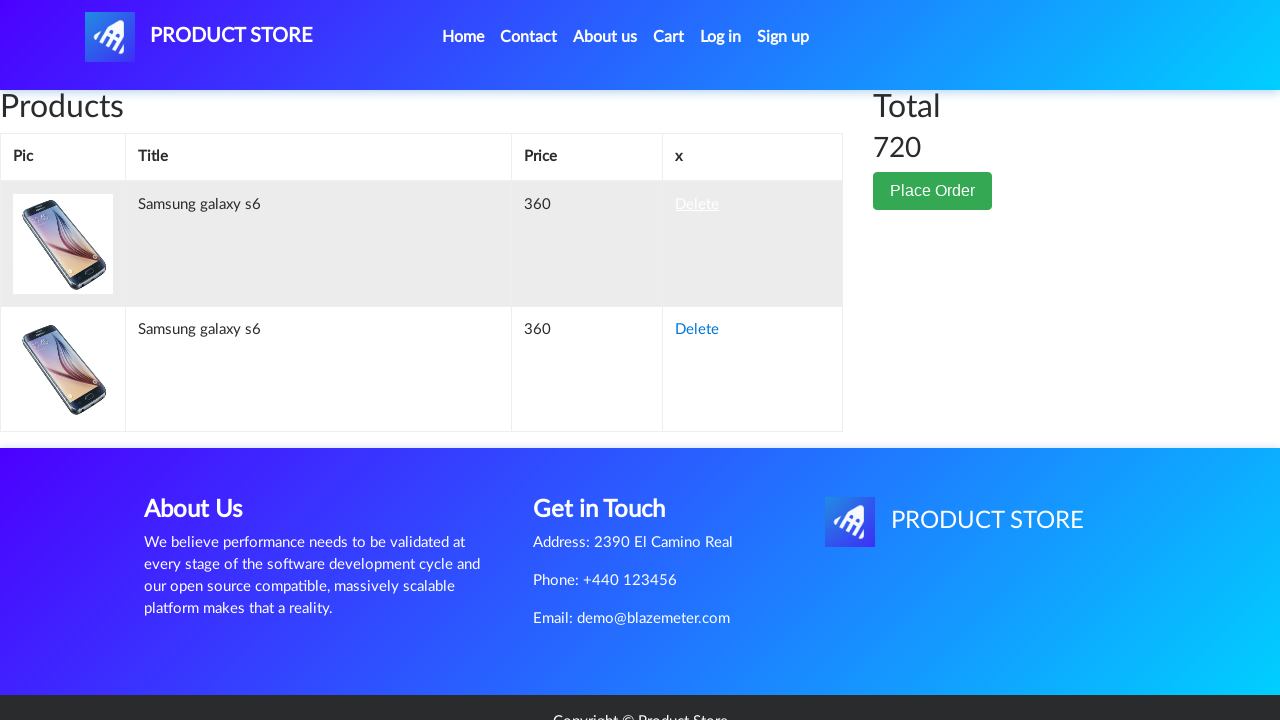

Waited for delete operation to complete
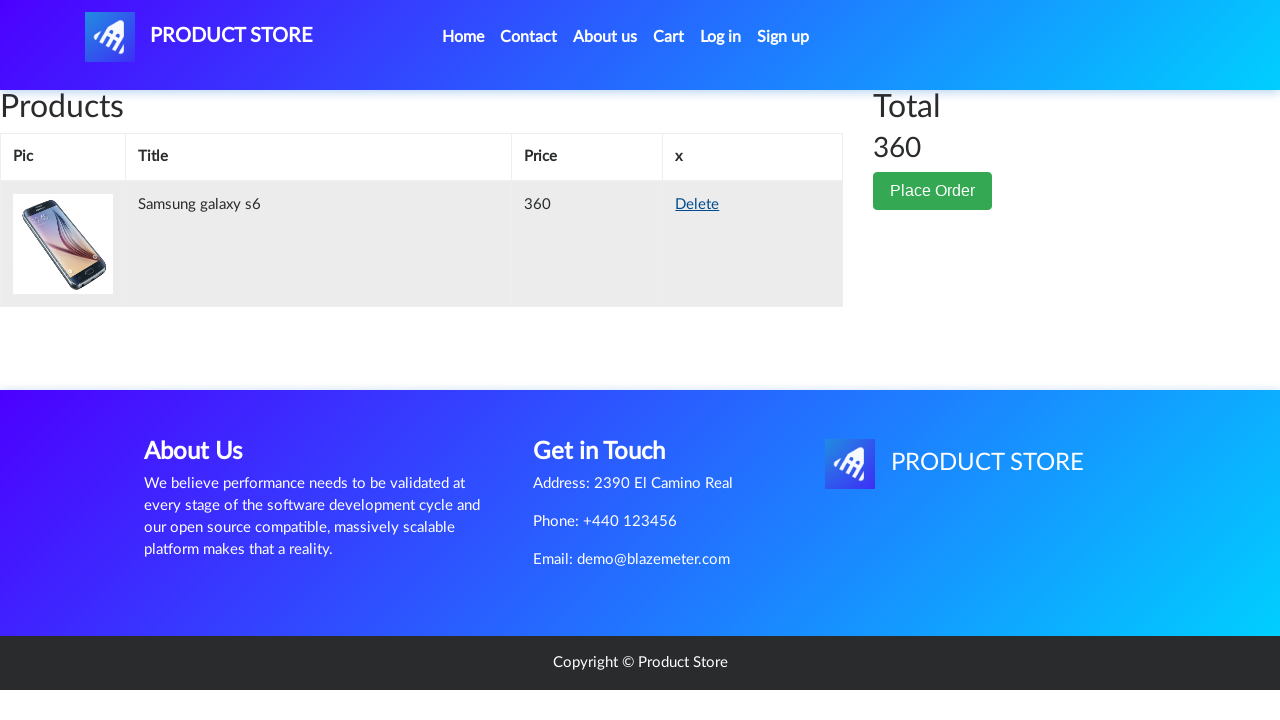

Clicked Cart link to refresh cart page at (669, 37) on text=Cart
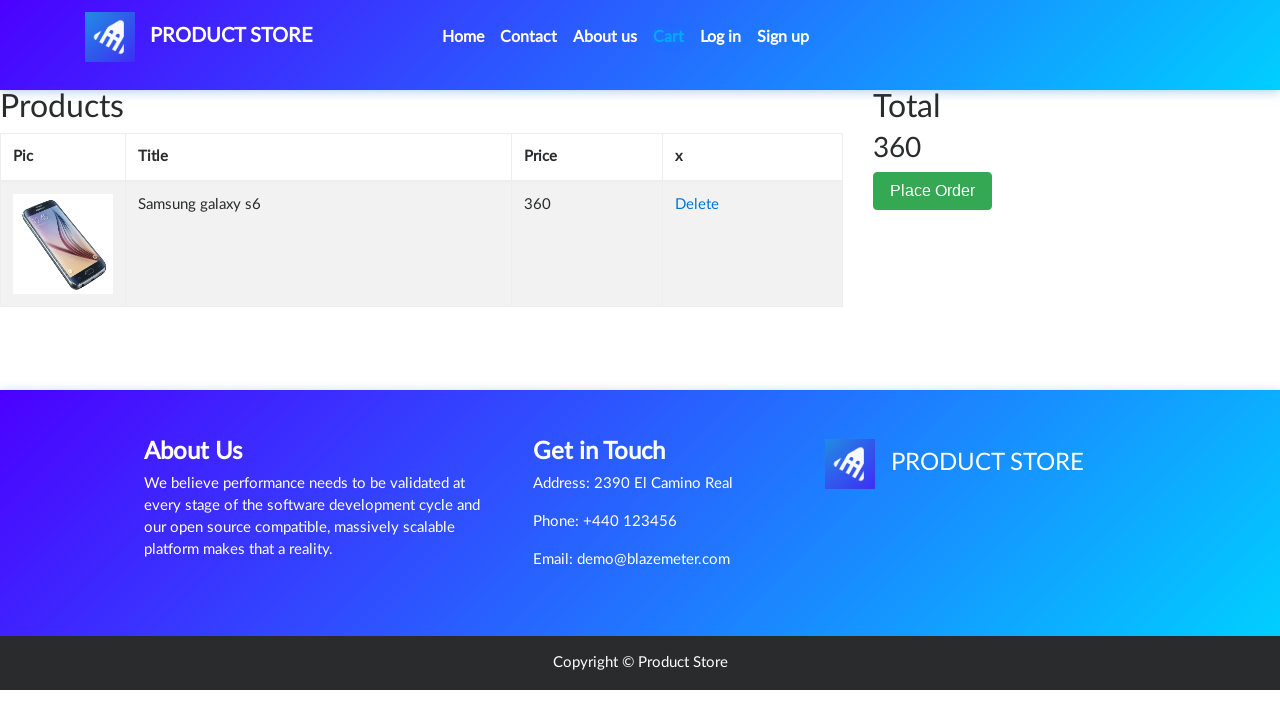

Cart page reloaded and is now empty
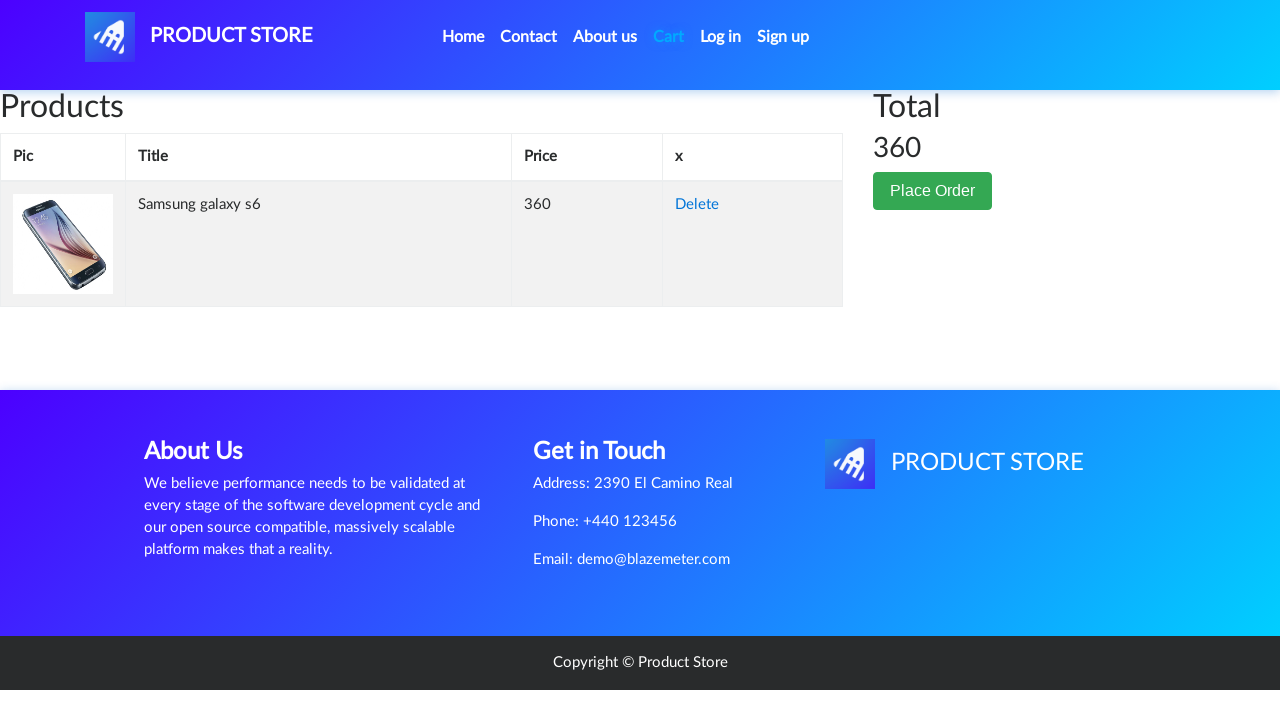

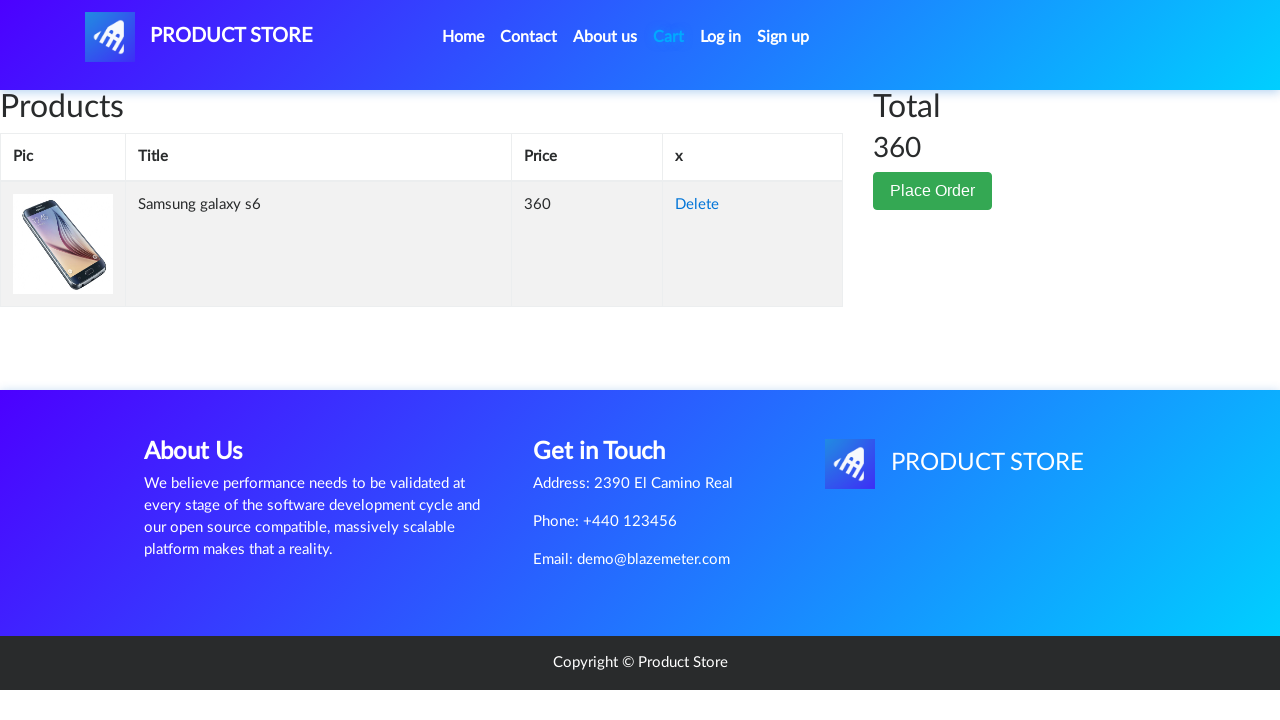